Tests booking form behavior when submitting with an invalid credit card number

Starting URL: https://blazedemo.com/

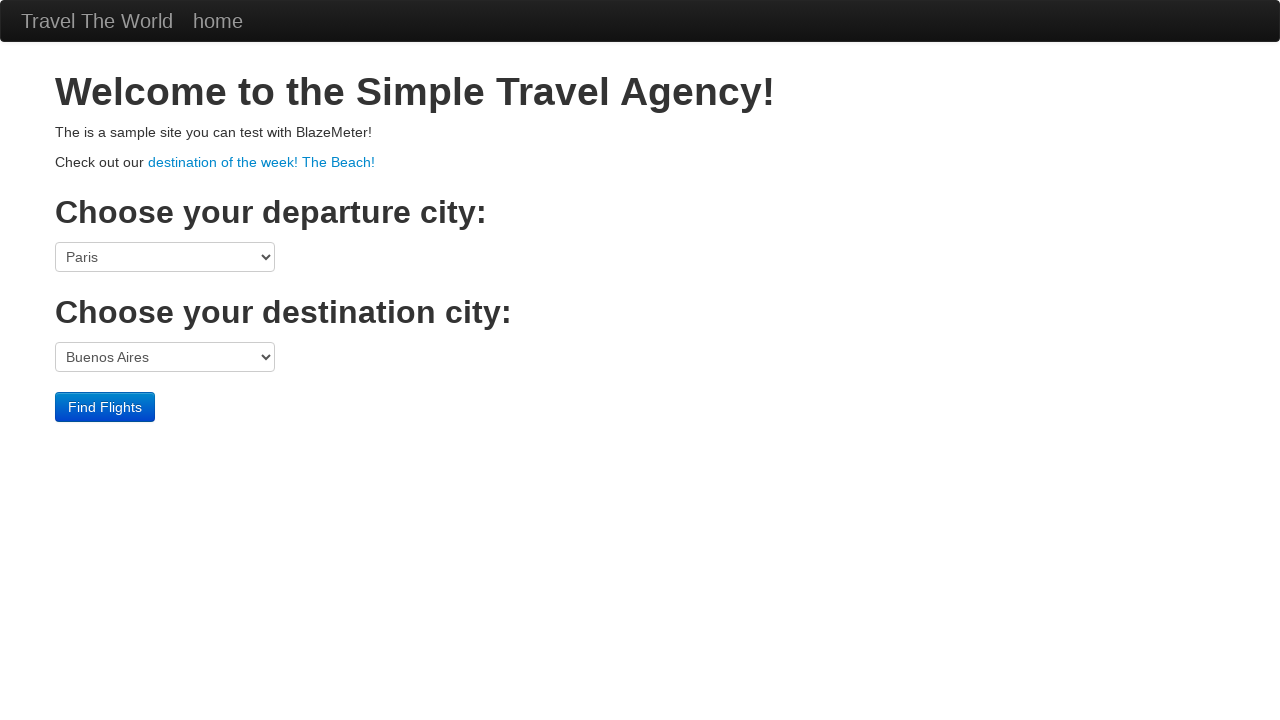

Selected Boston as departure city on select[name='fromPort']
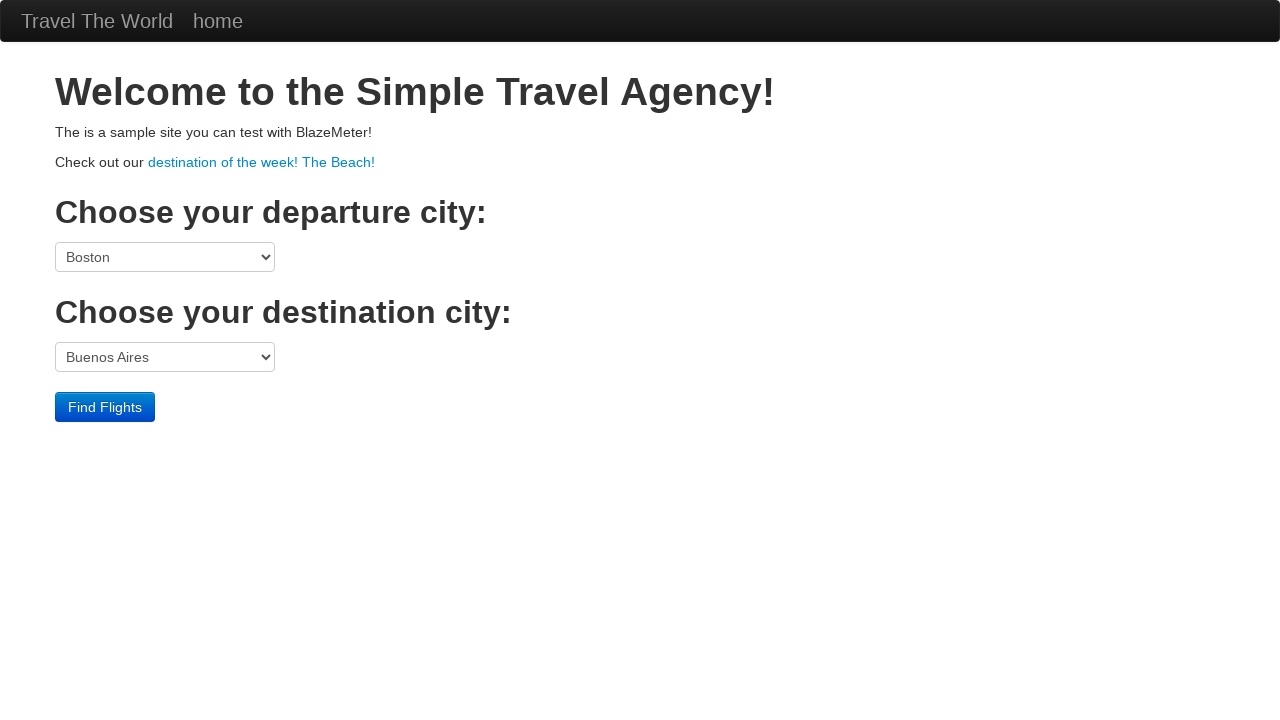

Selected London as destination city on select[name='toPort']
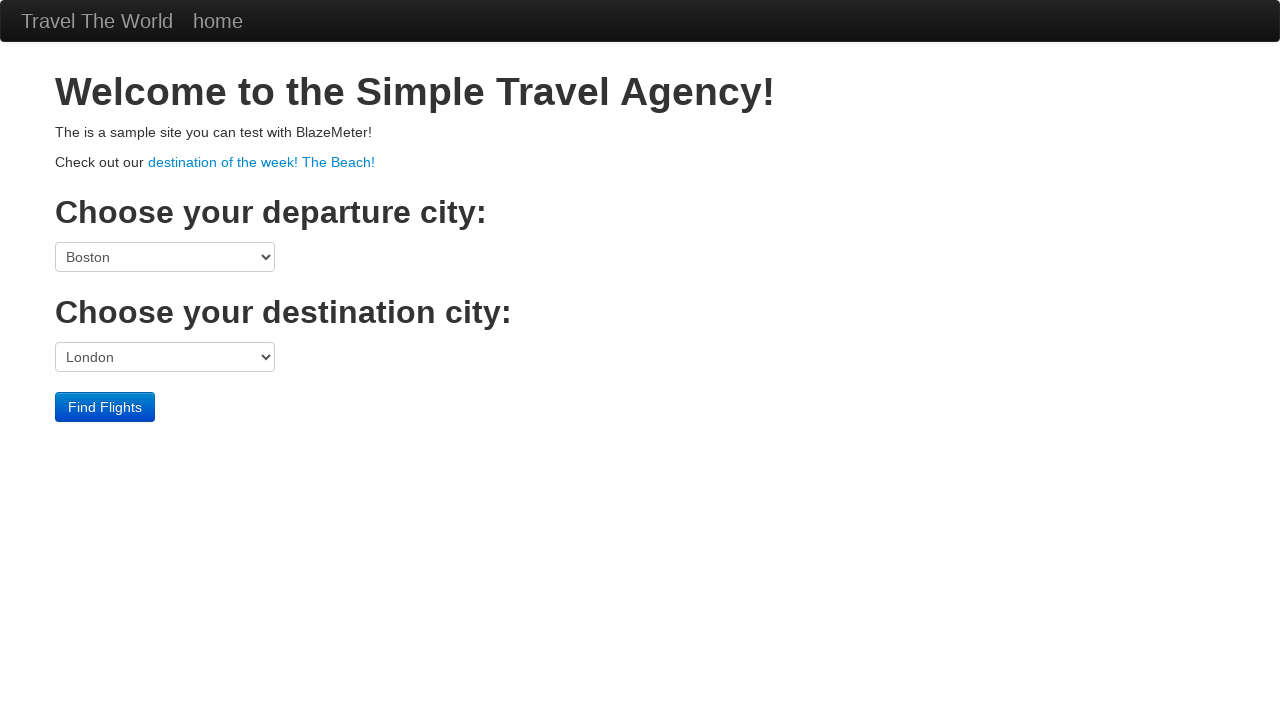

Clicked Find Flights button at (105, 407) on input[type='submit']
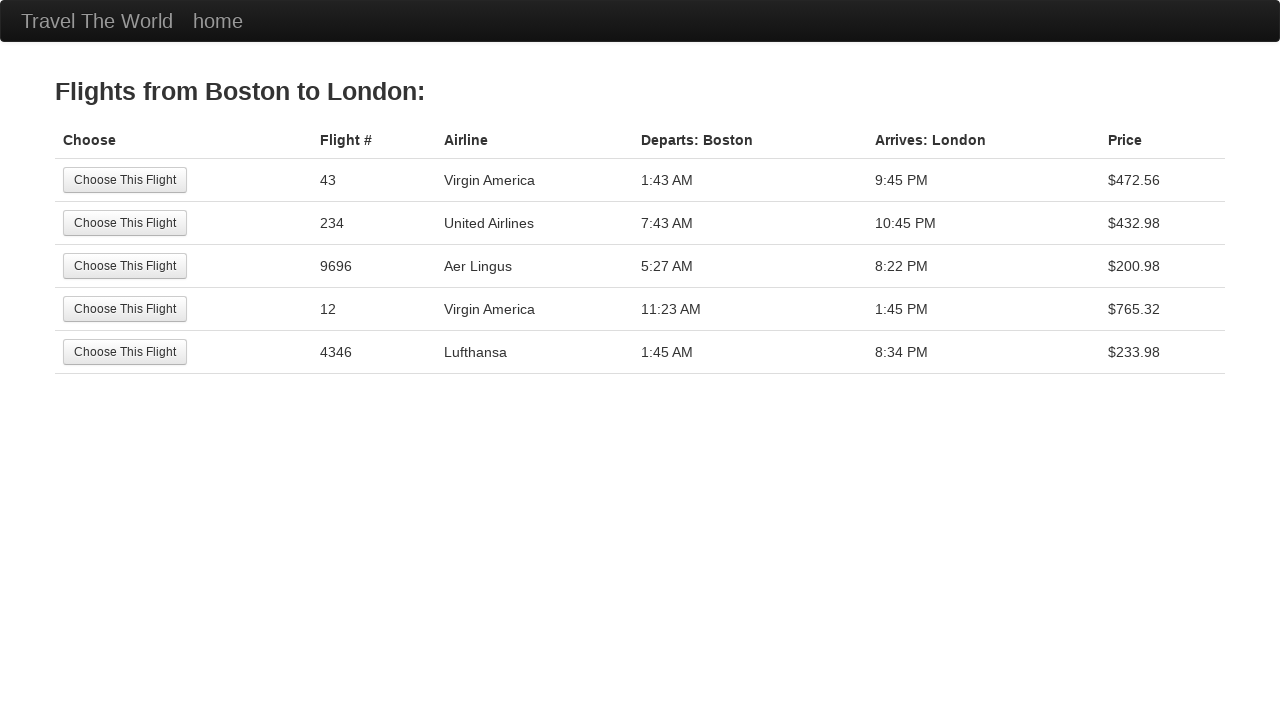

Selected first flight option at (125, 180) on input[type='submit']
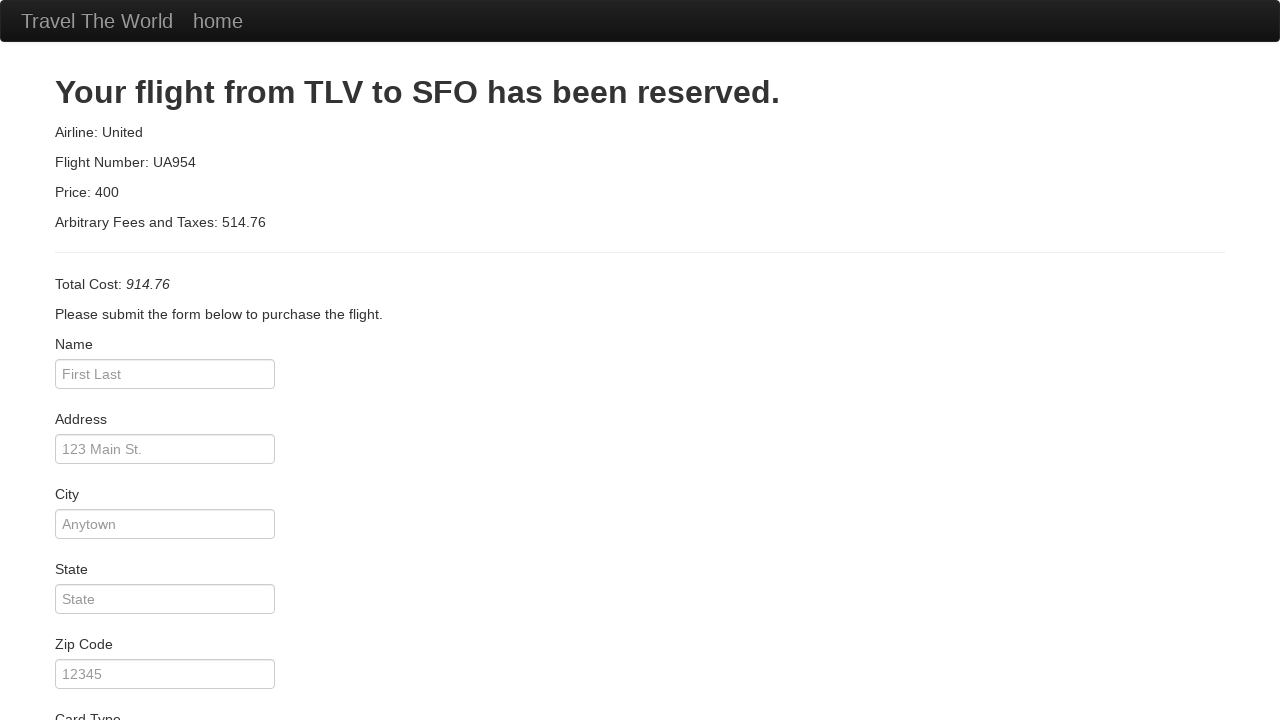

Filled in customer name: John Doe on #inputName
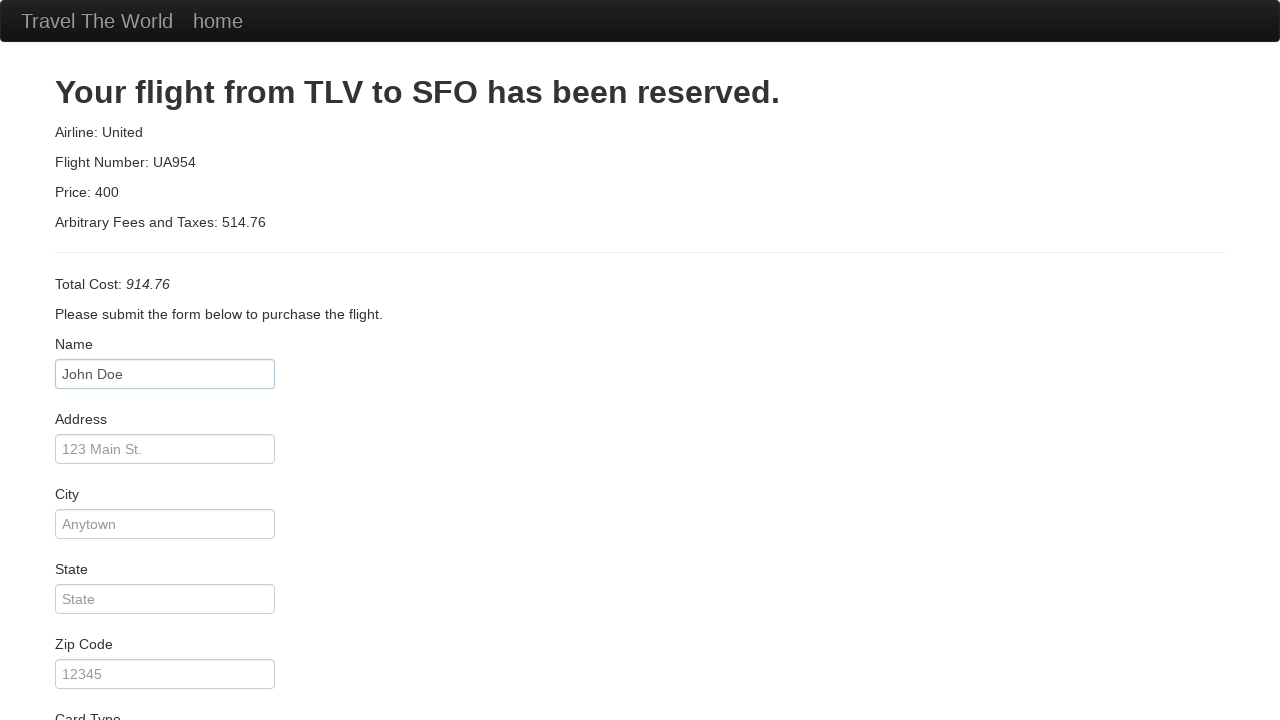

Filled in customer address: 123 Main St on #address
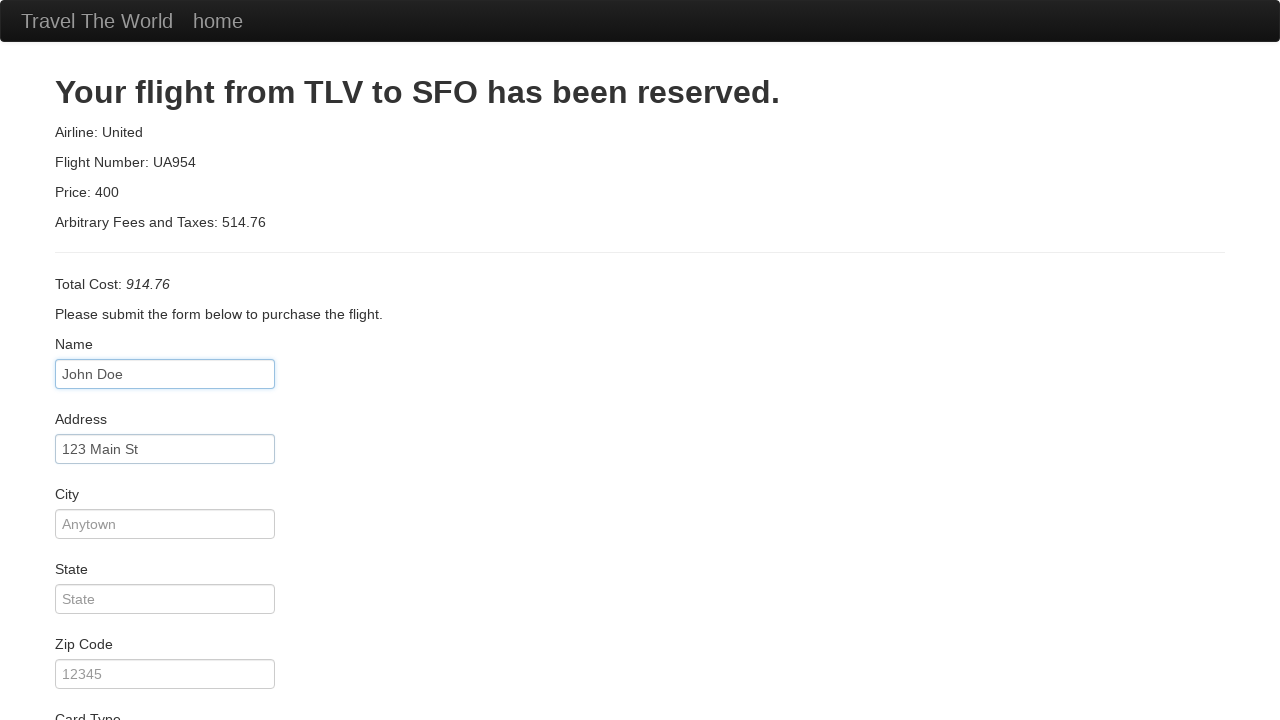

Filled in customer city: Boston on #city
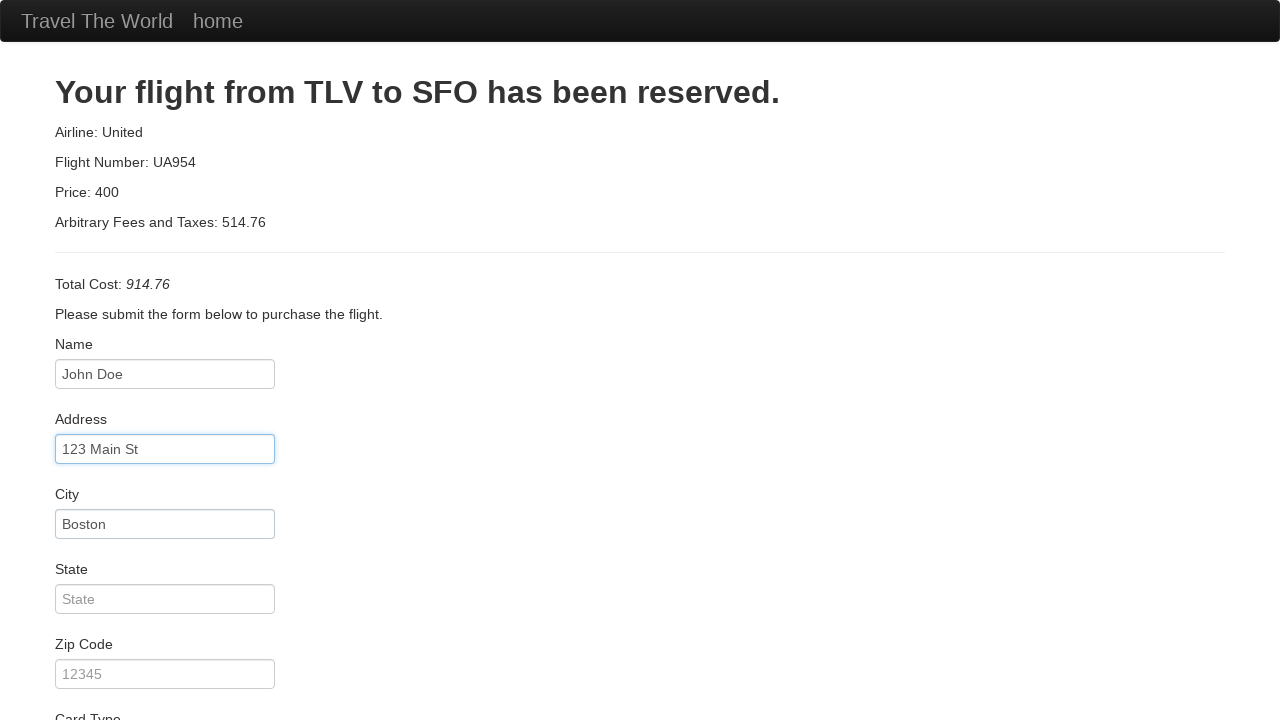

Filled in customer state: MA on #state
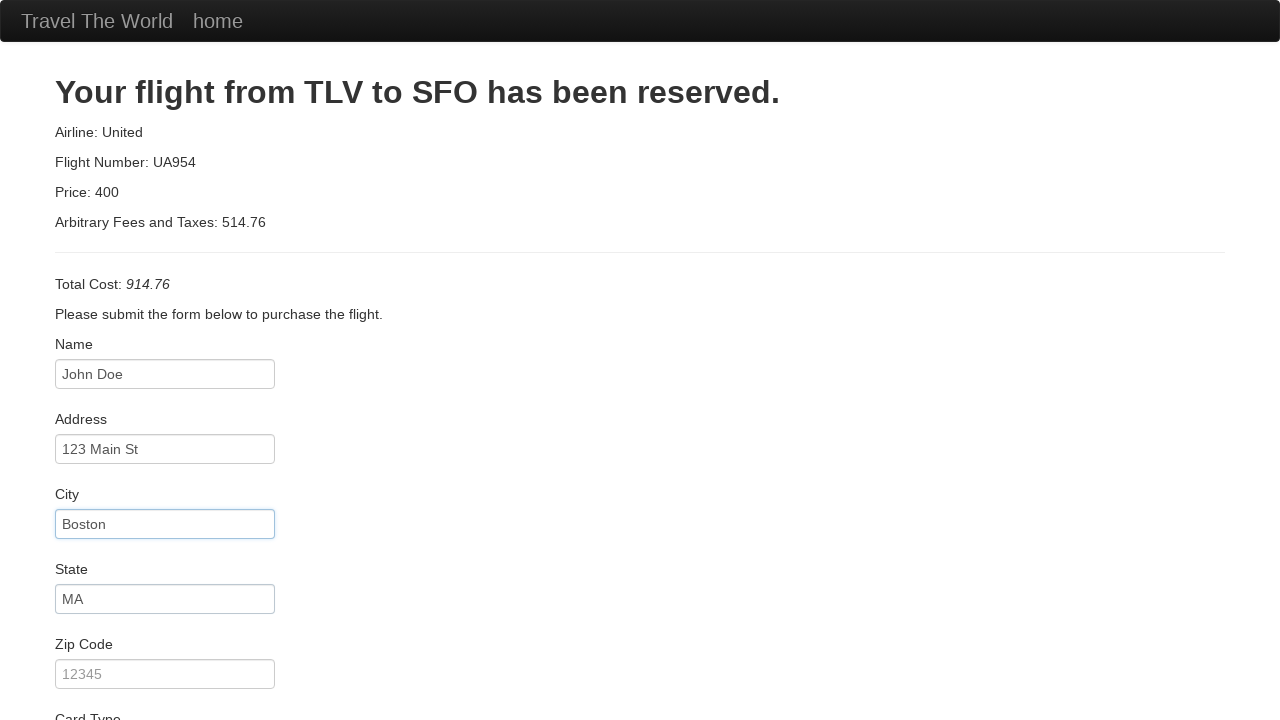

Filled in customer zip code: 02118 on #zipCode
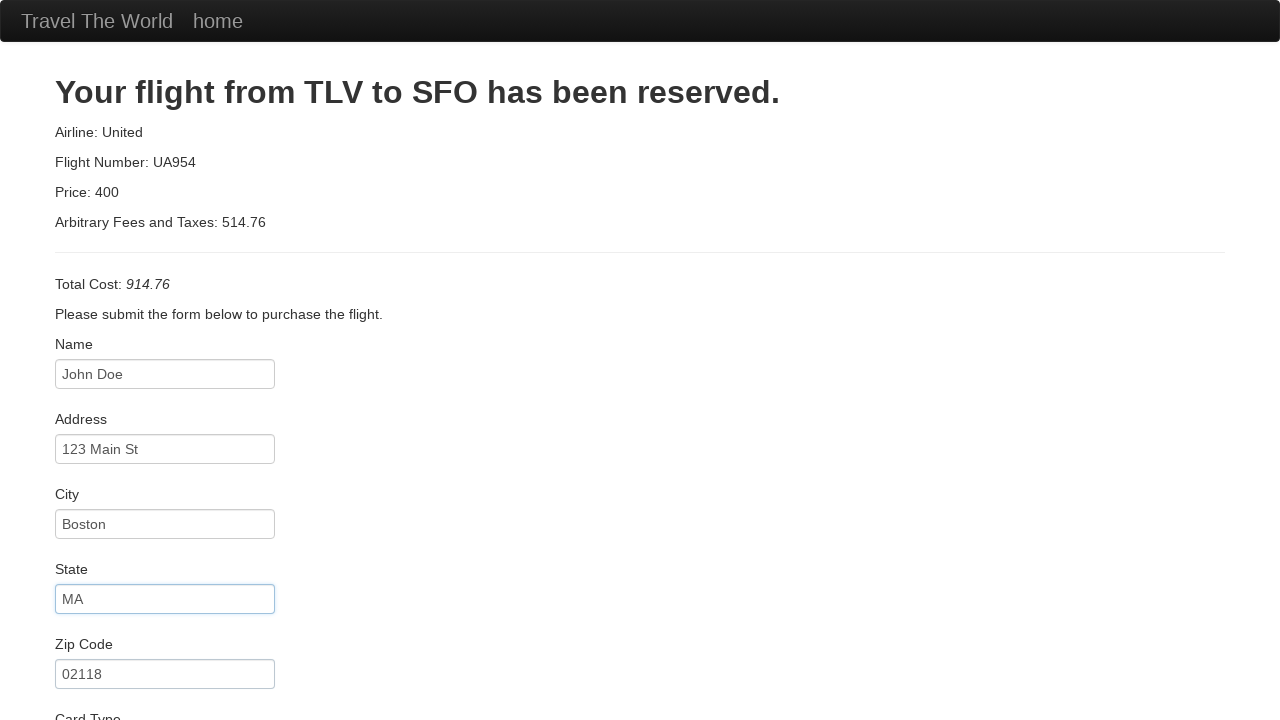

Entered invalid credit card number: 0000 0000 0000 0000 on #creditCardNumber
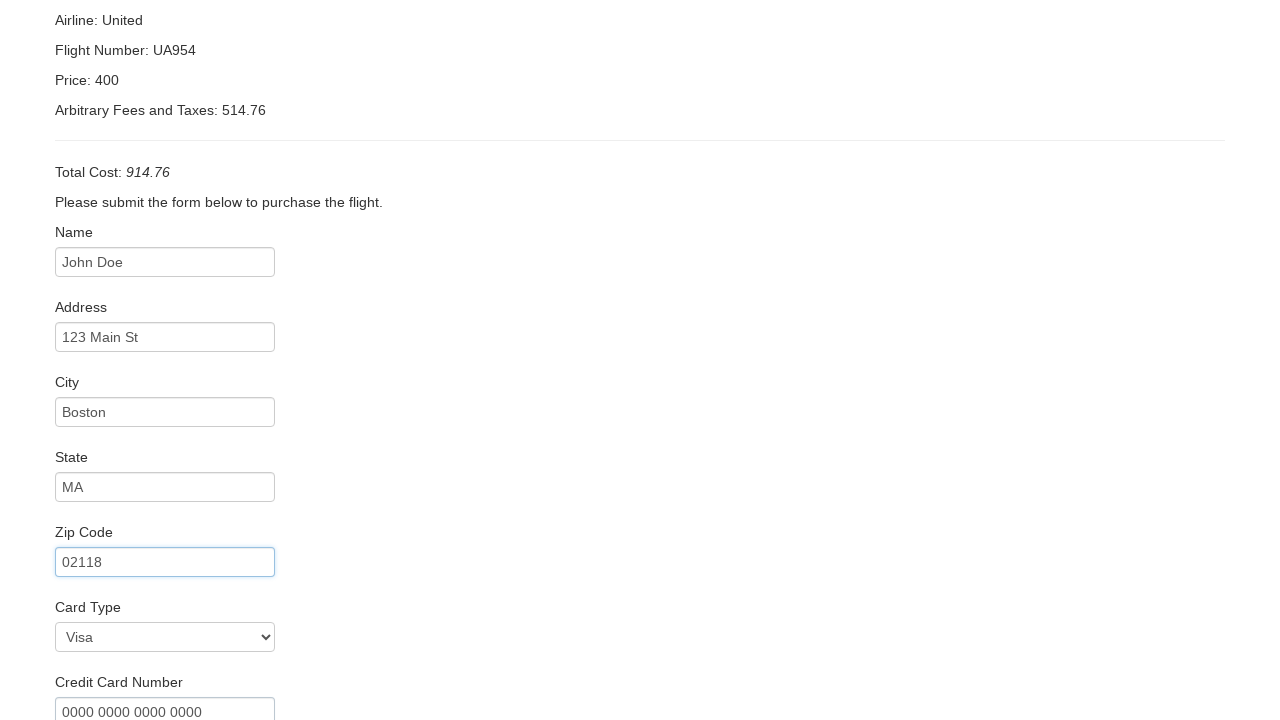

Submitted booking form with invalid credit card at (118, 685) on input[type='submit']
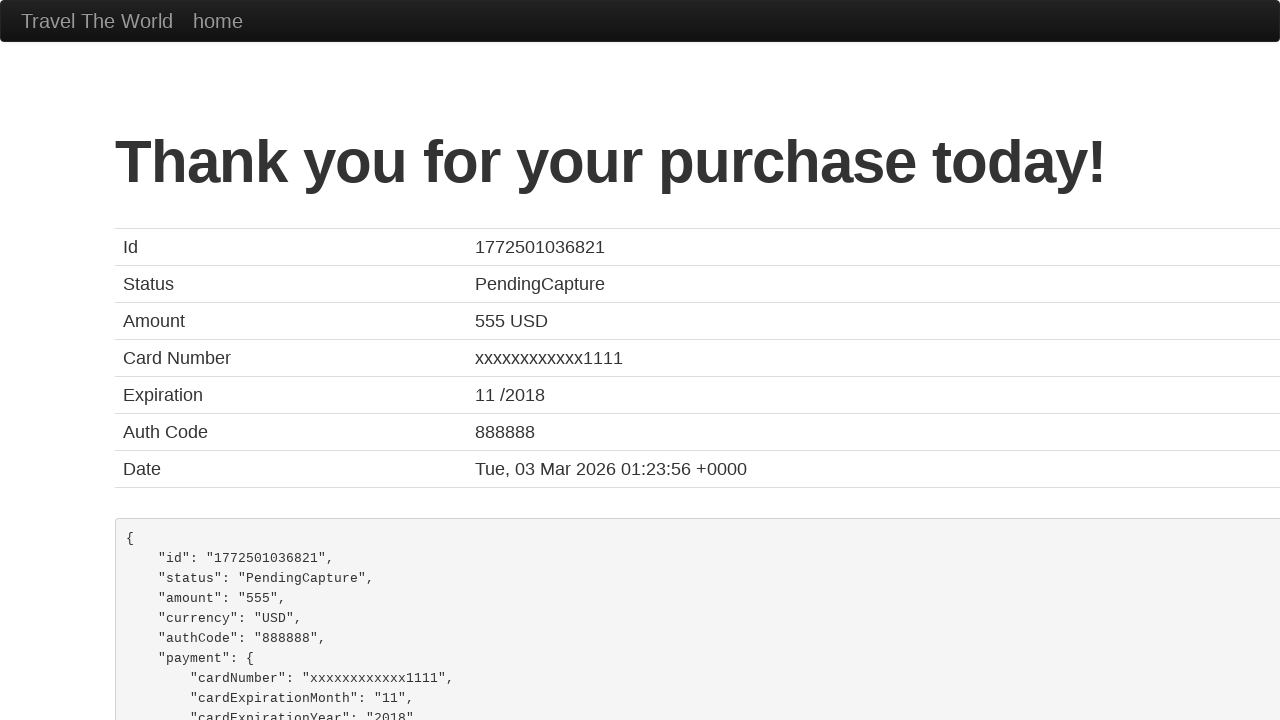

Retrieved page content to verify response for invalid card submission
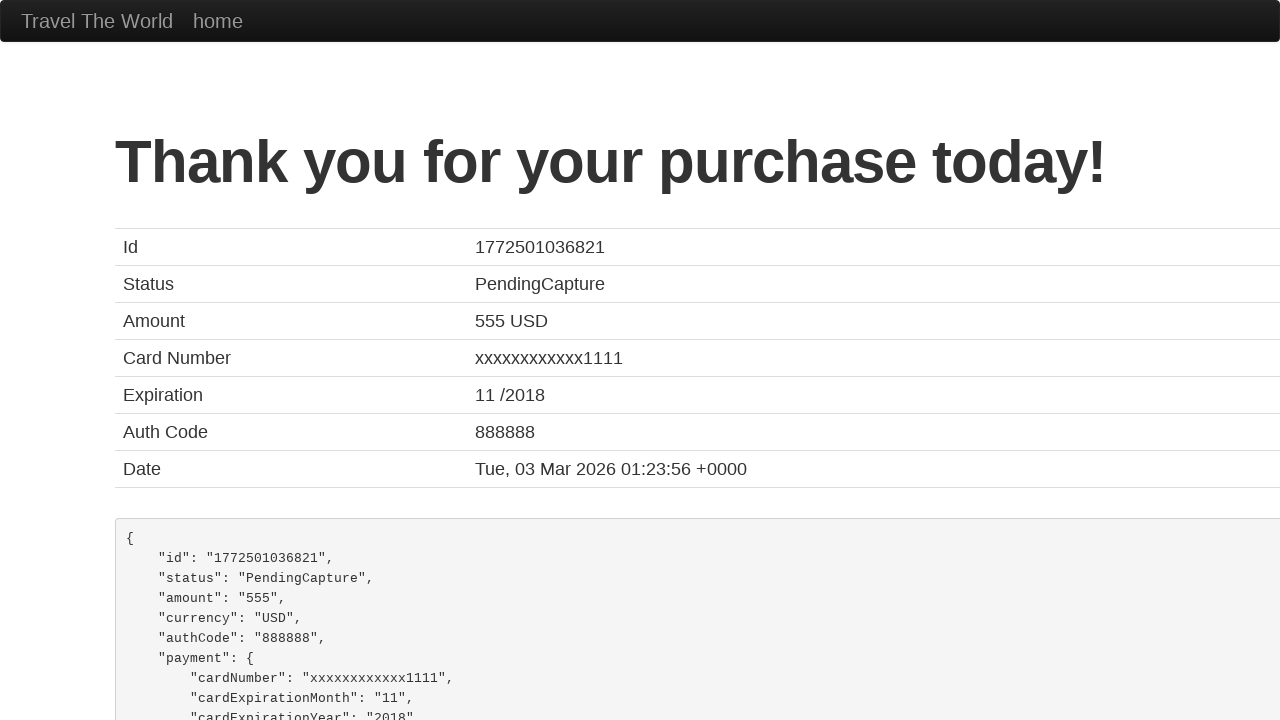

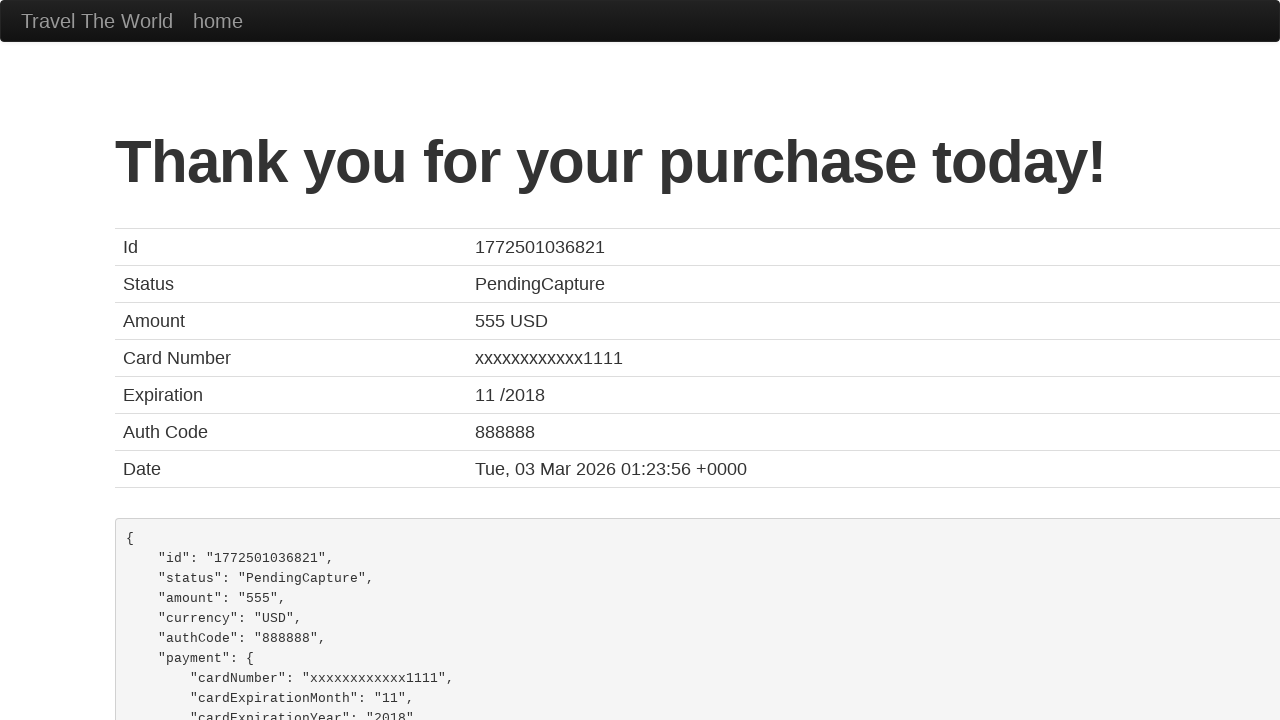